Tests selecting a non-existent option from a dropdown, expecting an error to be thrown

Starting URL: http://the-internet.herokuapp.com/dropdown

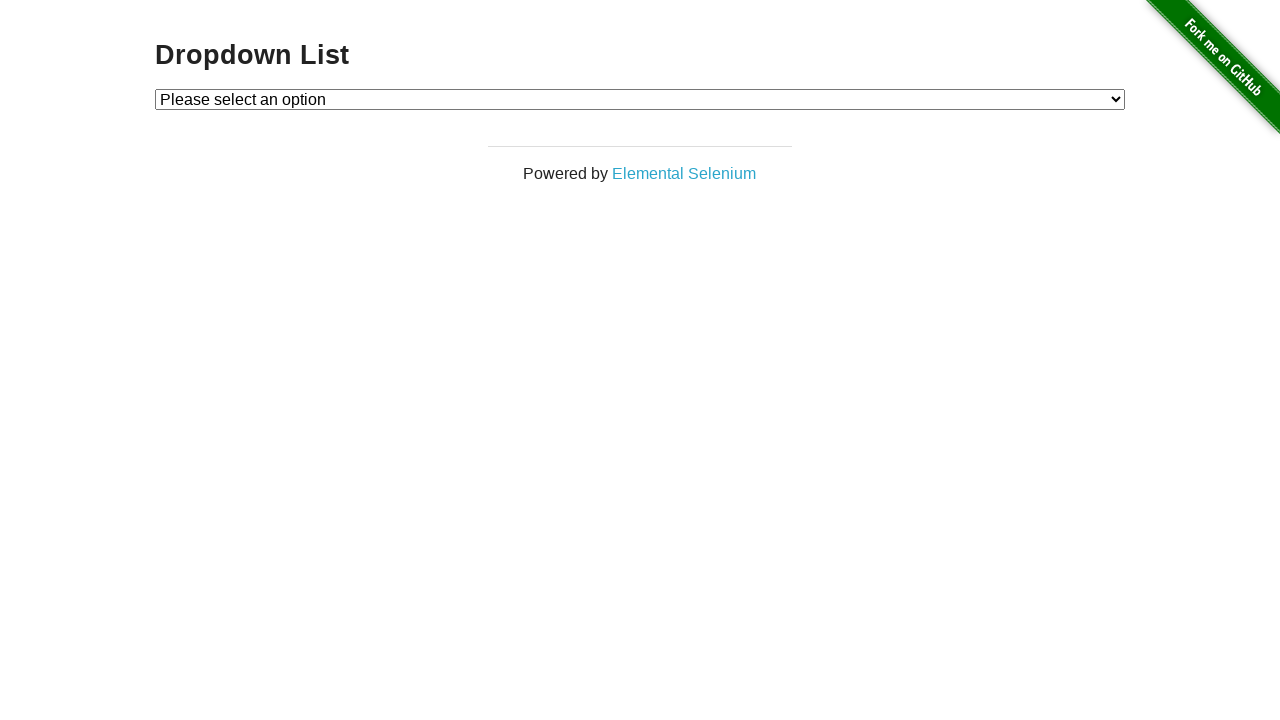

Selected option with value '1' from dropdown on #dropdown
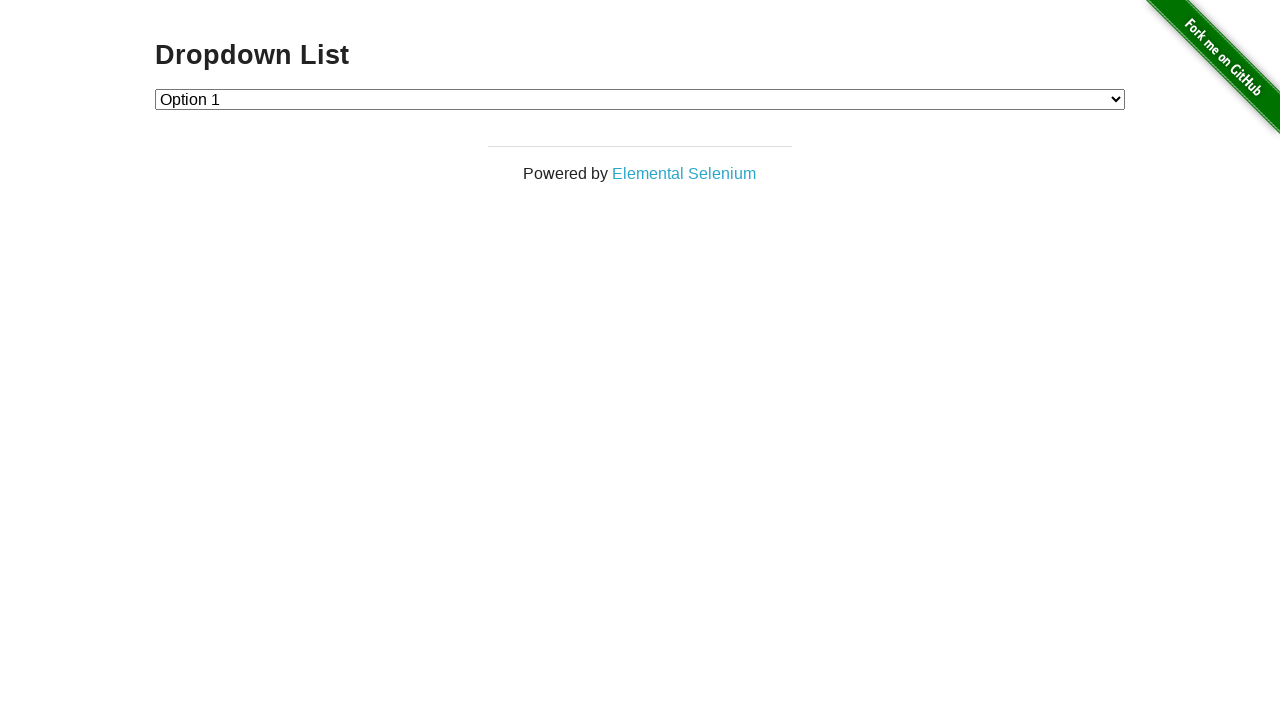

Attempted to select non-existent 'Option 4' from dropdown, caught expected error on #dropdown
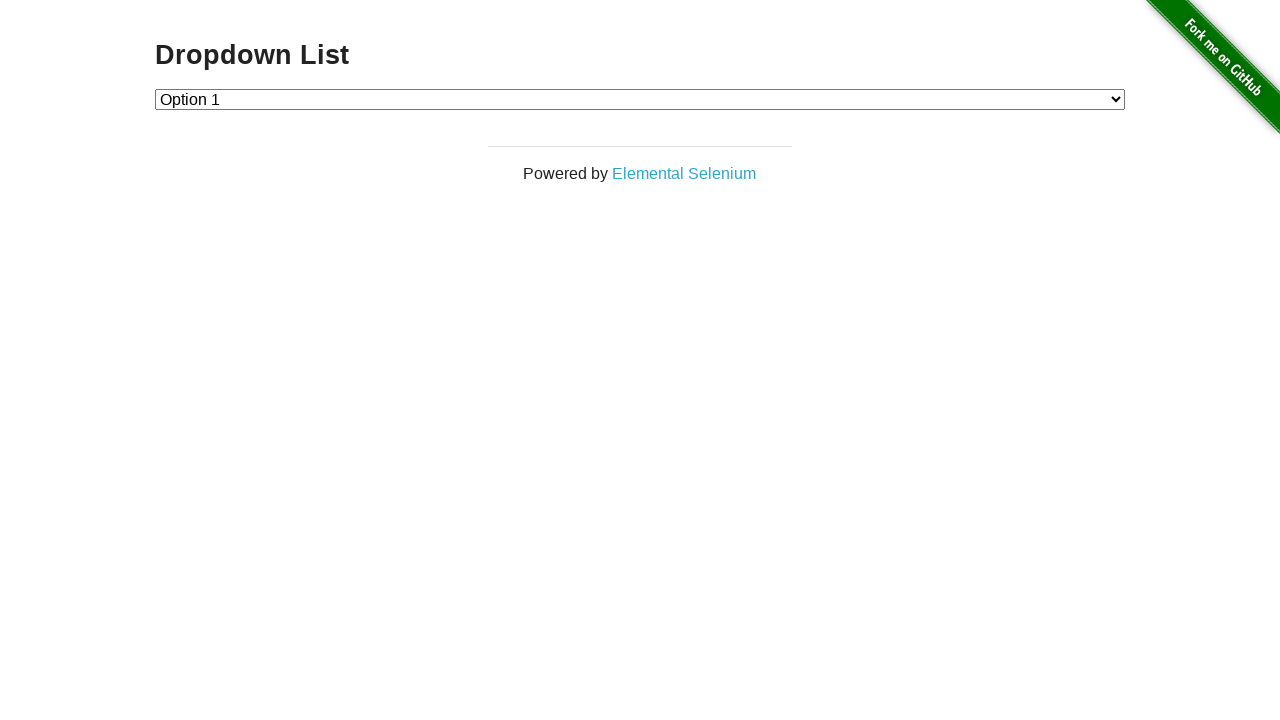

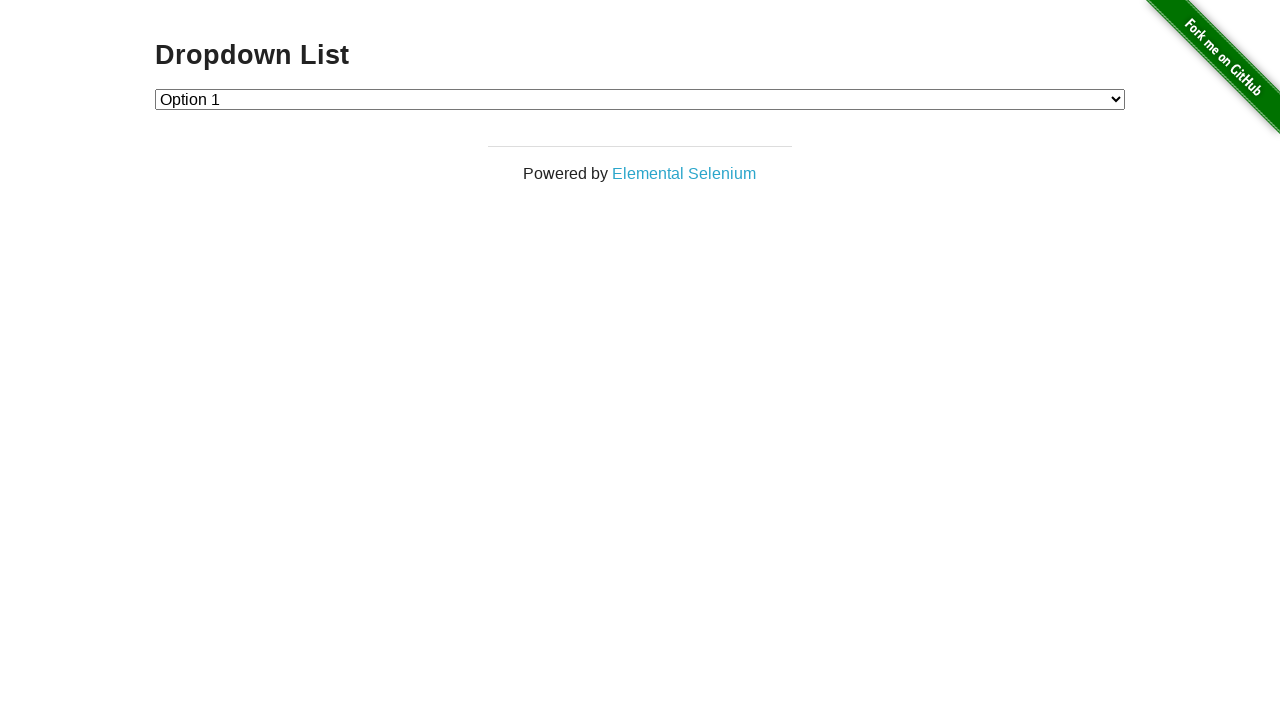